Tests dynamic loading functionality by clicking a Start button and waiting for "Hello World!" text to appear

Starting URL: https://automationfc.github.io/dynamic-loading/

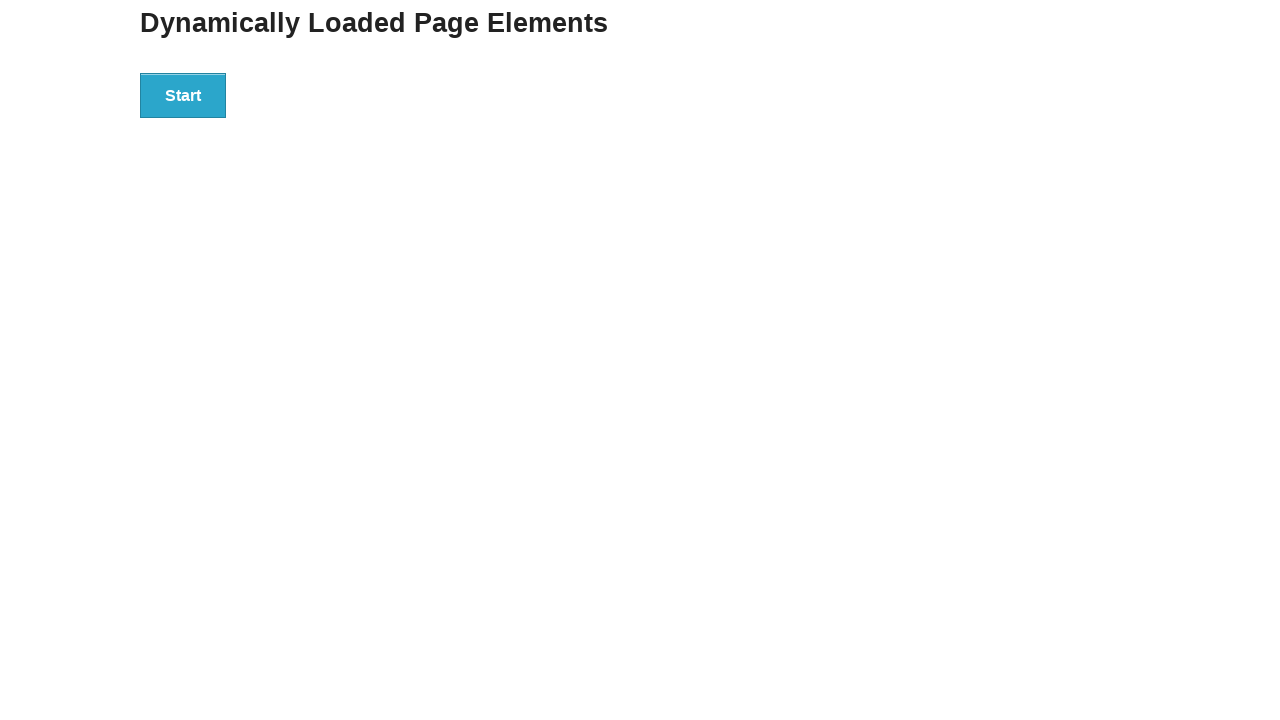

Clicked the Start button to initiate dynamic loading at (183, 95) on xpath=//button[text()='Start']
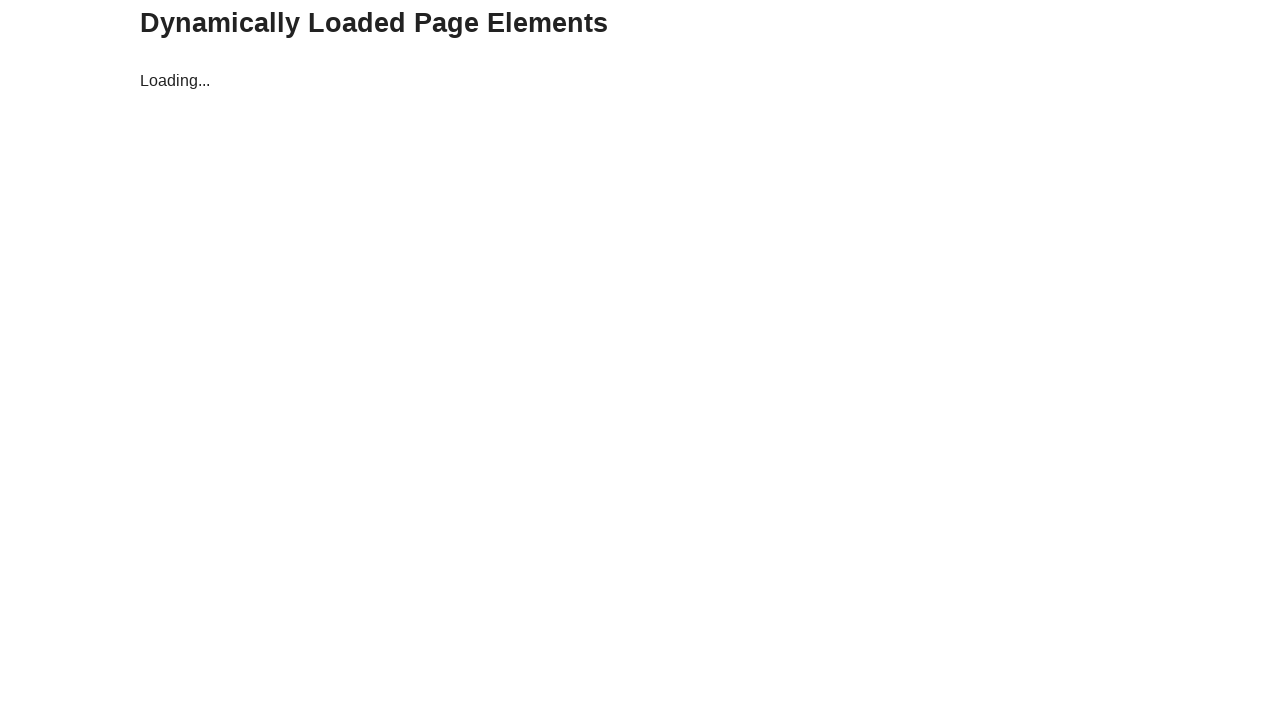

Waited for 'Hello World!' text to appear
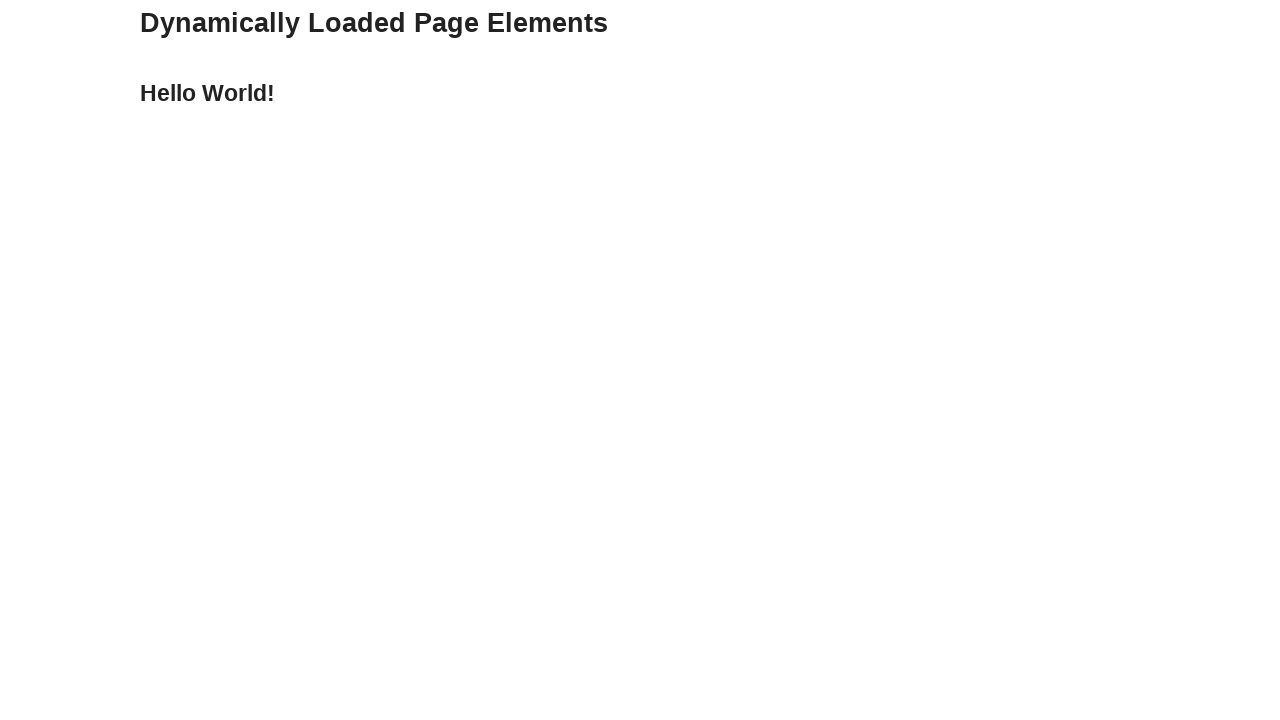

Verified that the loaded text content equals 'Hello World!'
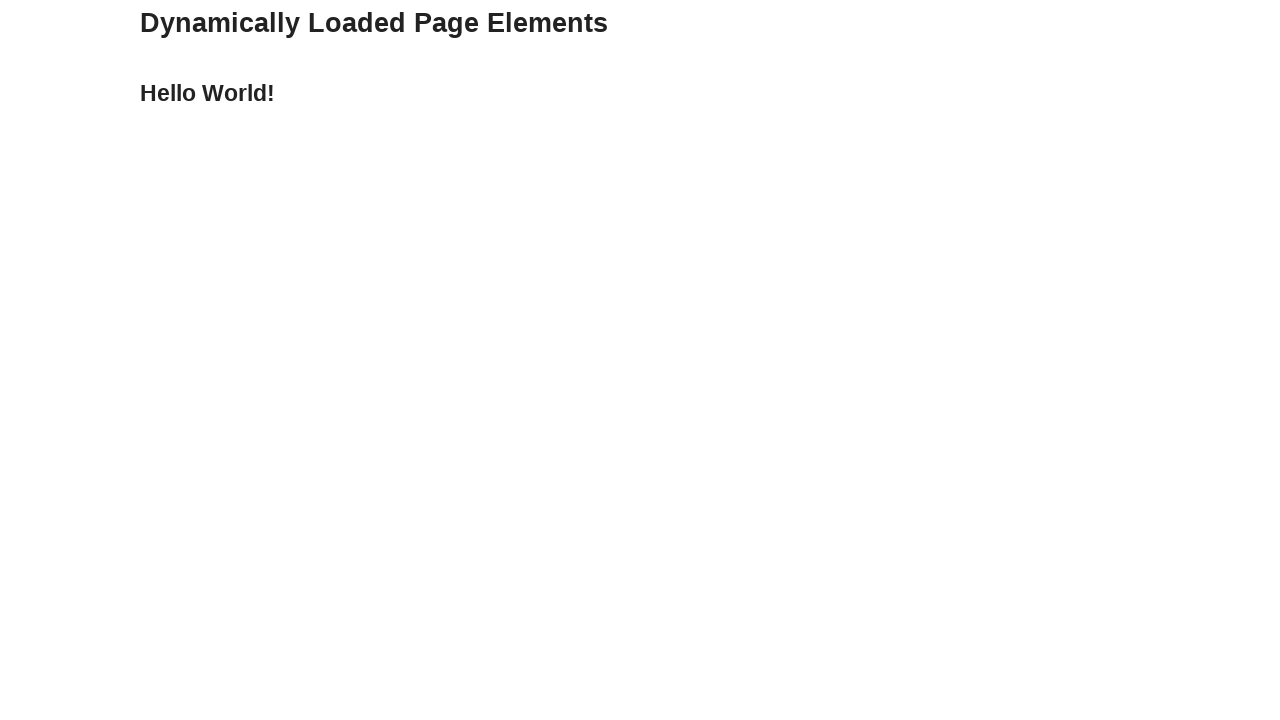

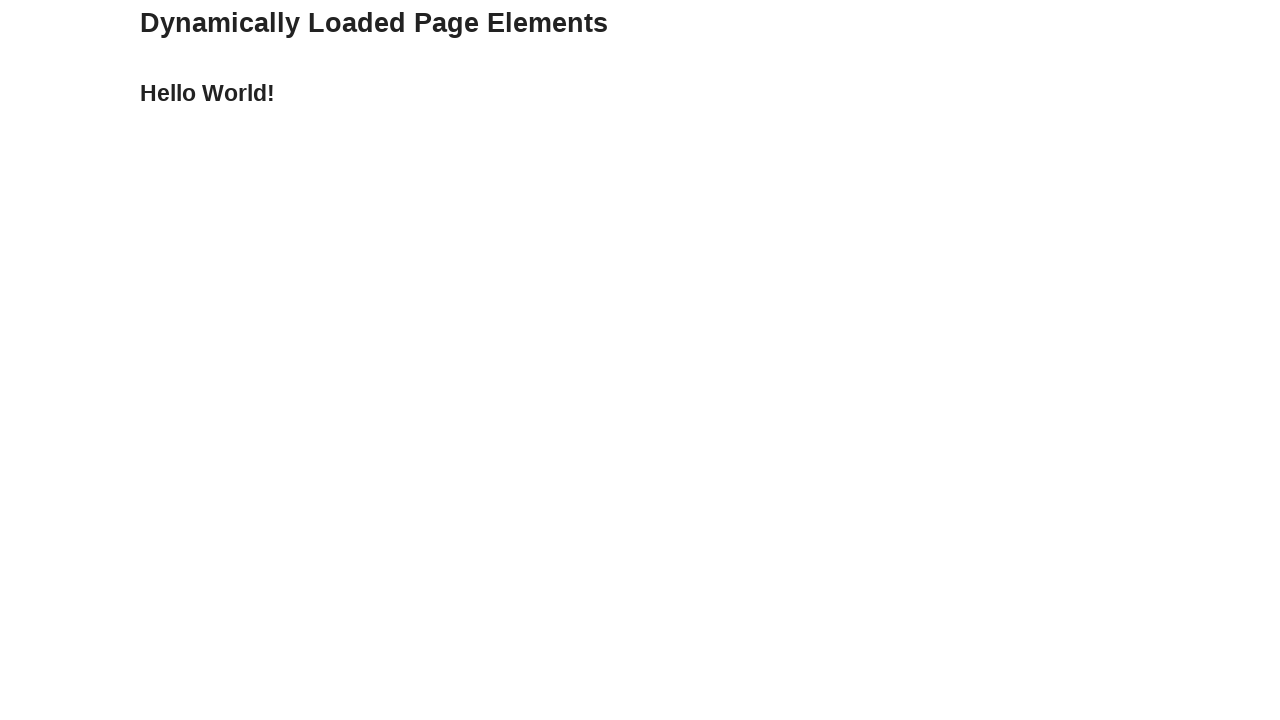